Tests selecting a date of birth using the date picker by choosing year, month, and day

Starting URL: https://demoqa.com/automation-practice-form

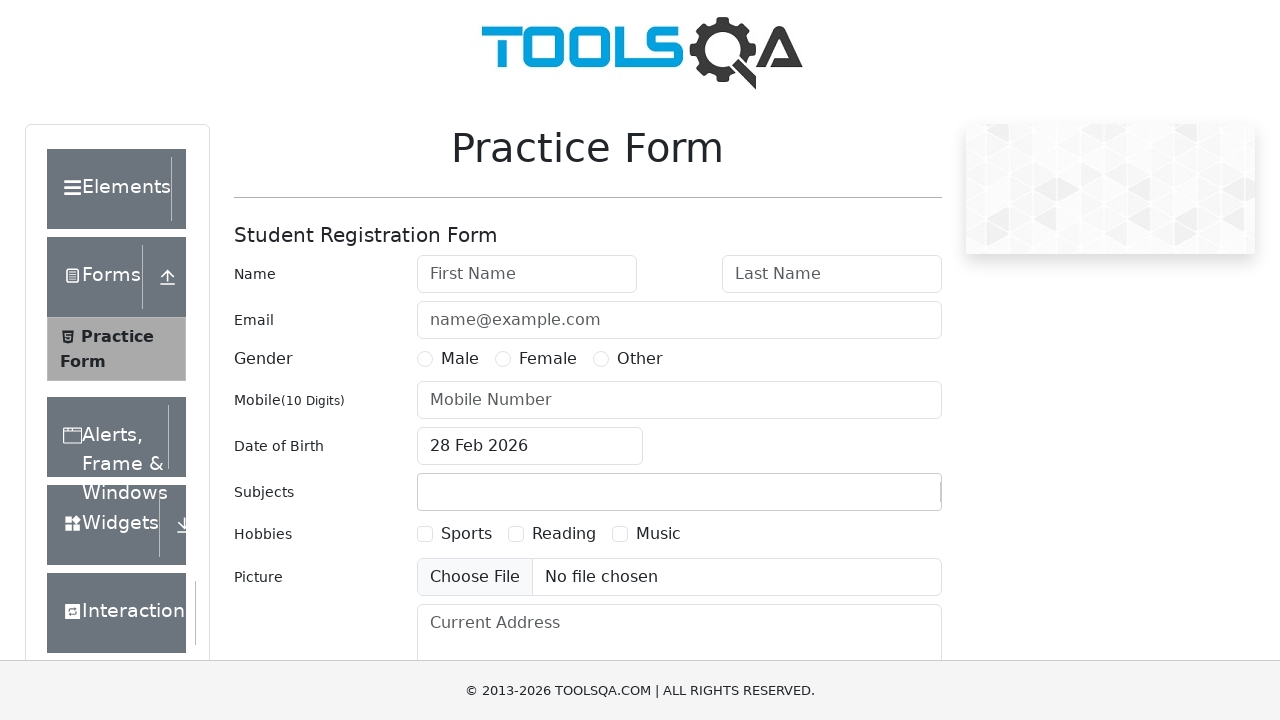

Clicked date of birth input to open date picker at (530, 446) on #dateOfBirthInput
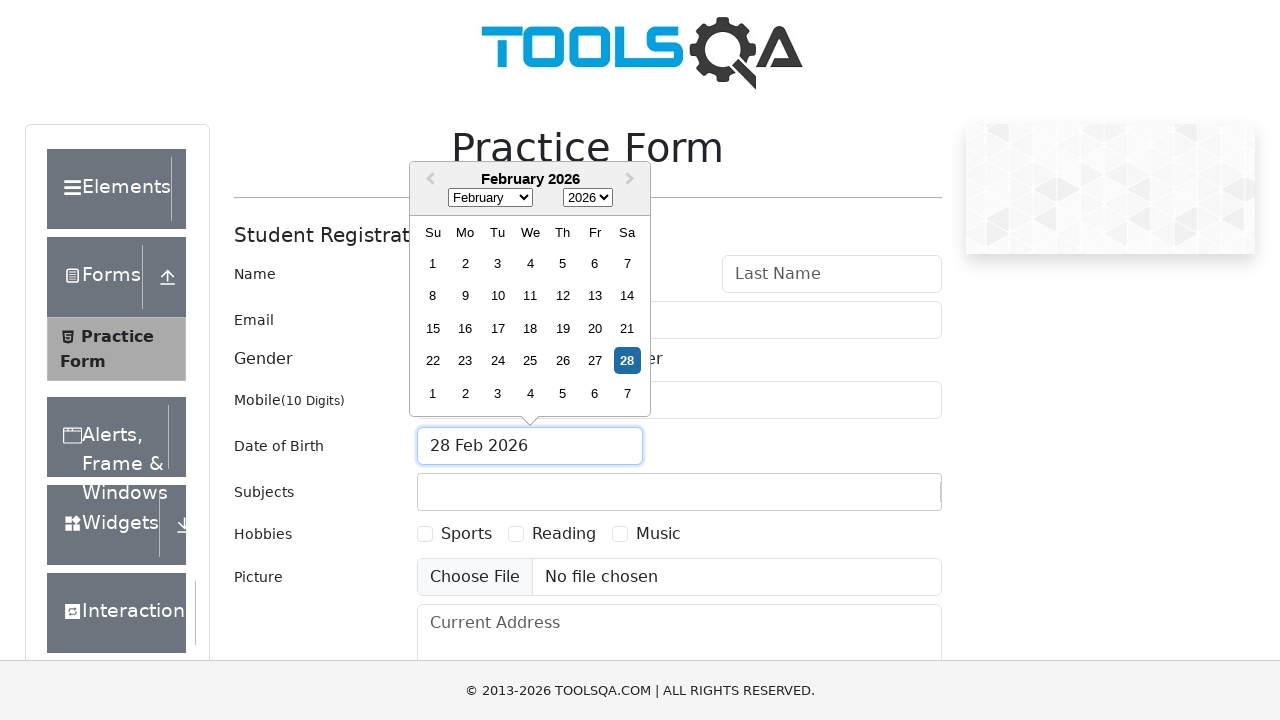

Selected year 1986 from year dropdown on .react-datepicker__year-select
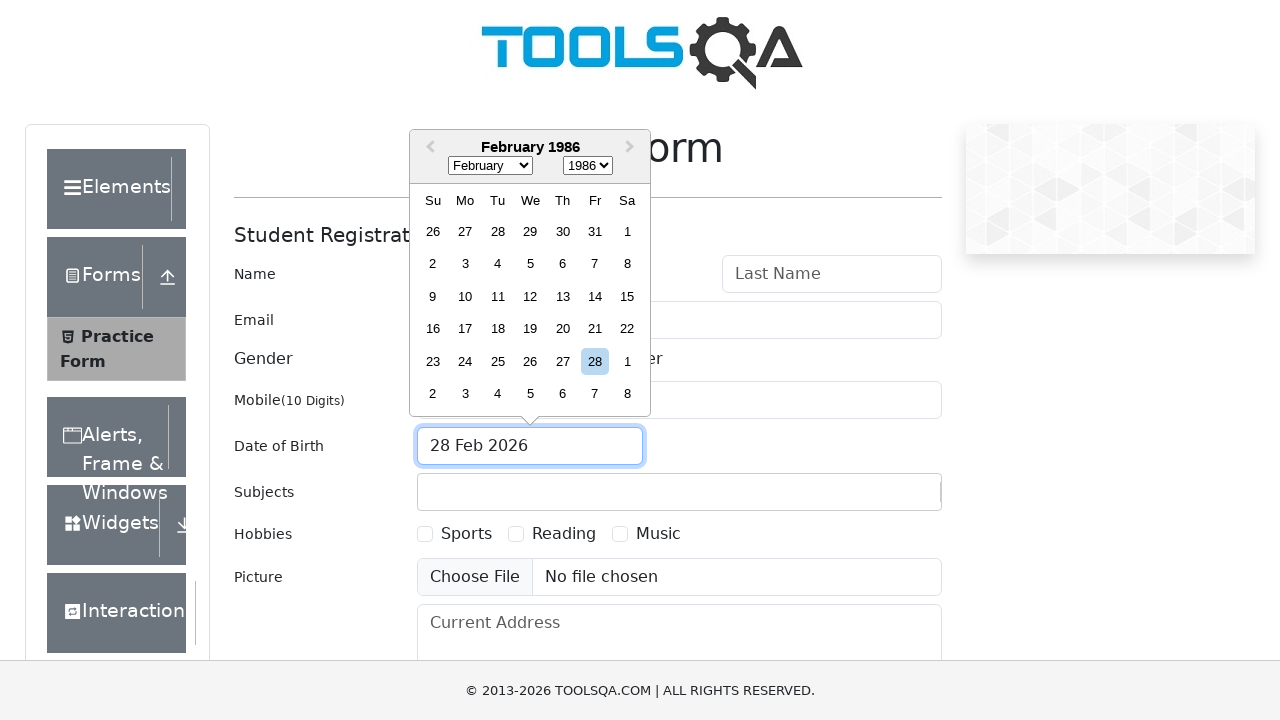

Selected month July (index 6) from month dropdown on .react-datepicker__month-select
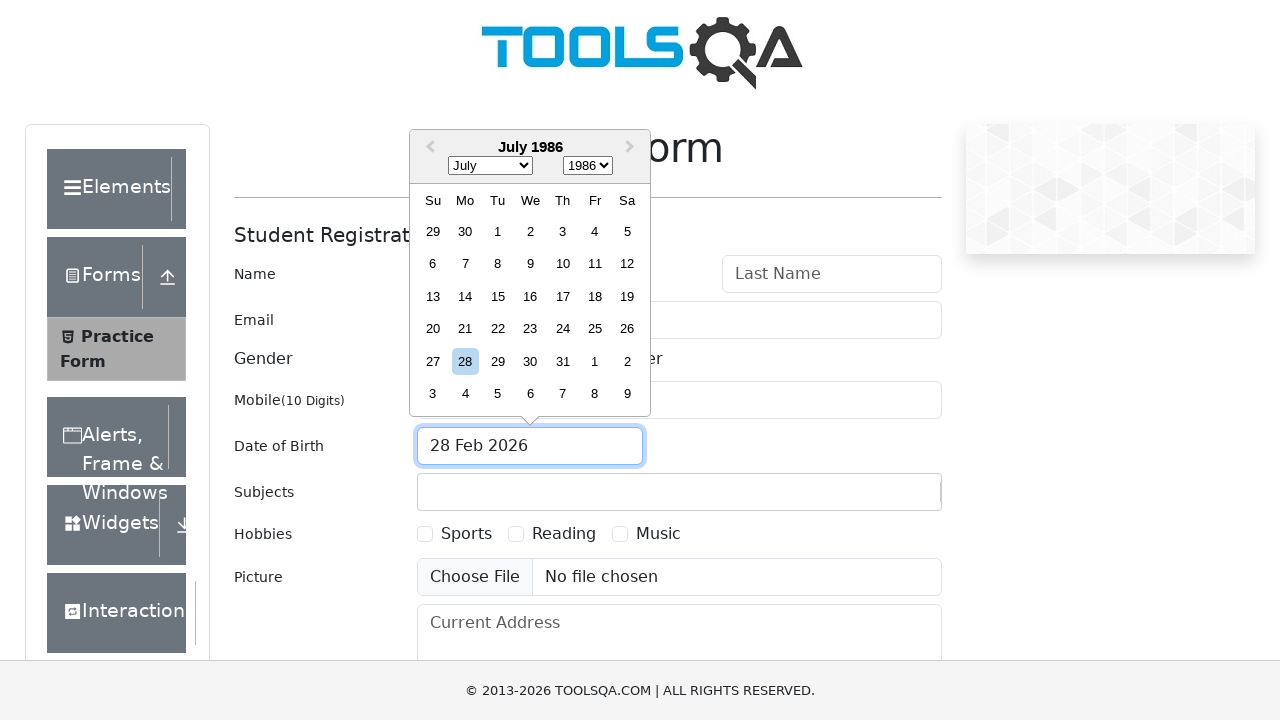

Clicked day 19 to complete date selection at (627, 296) on xpath=//*[text()='19']
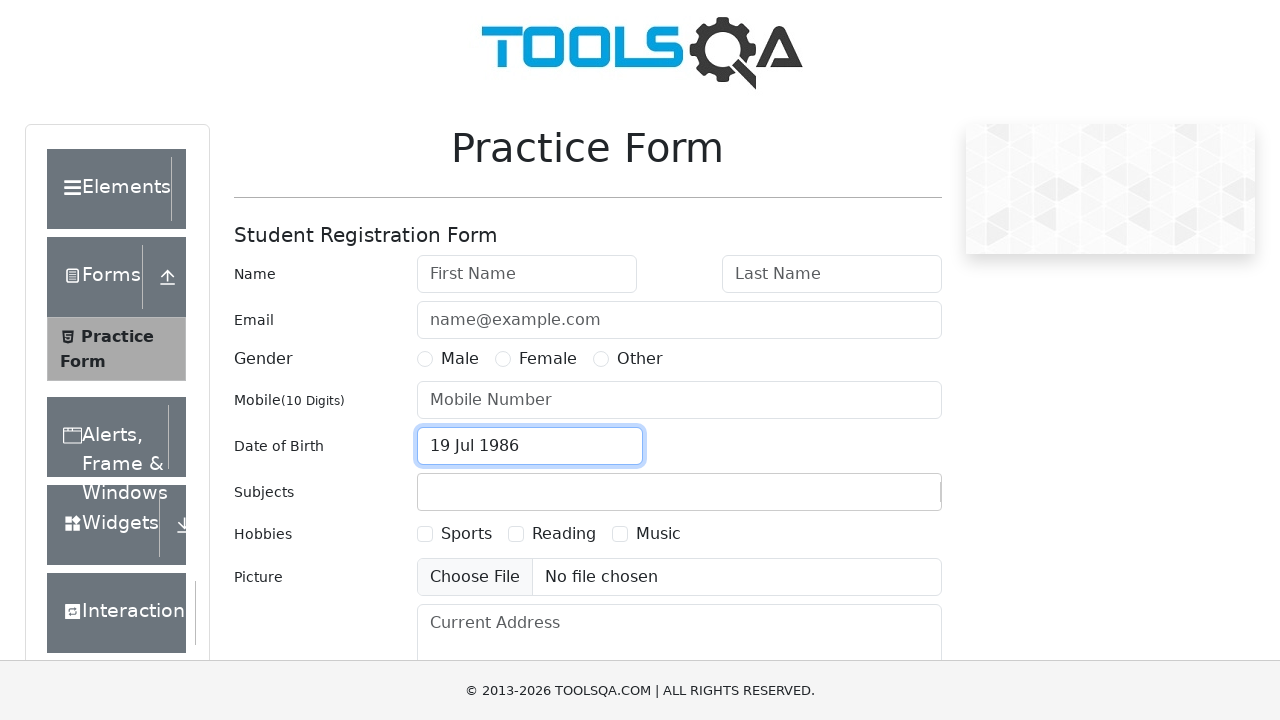

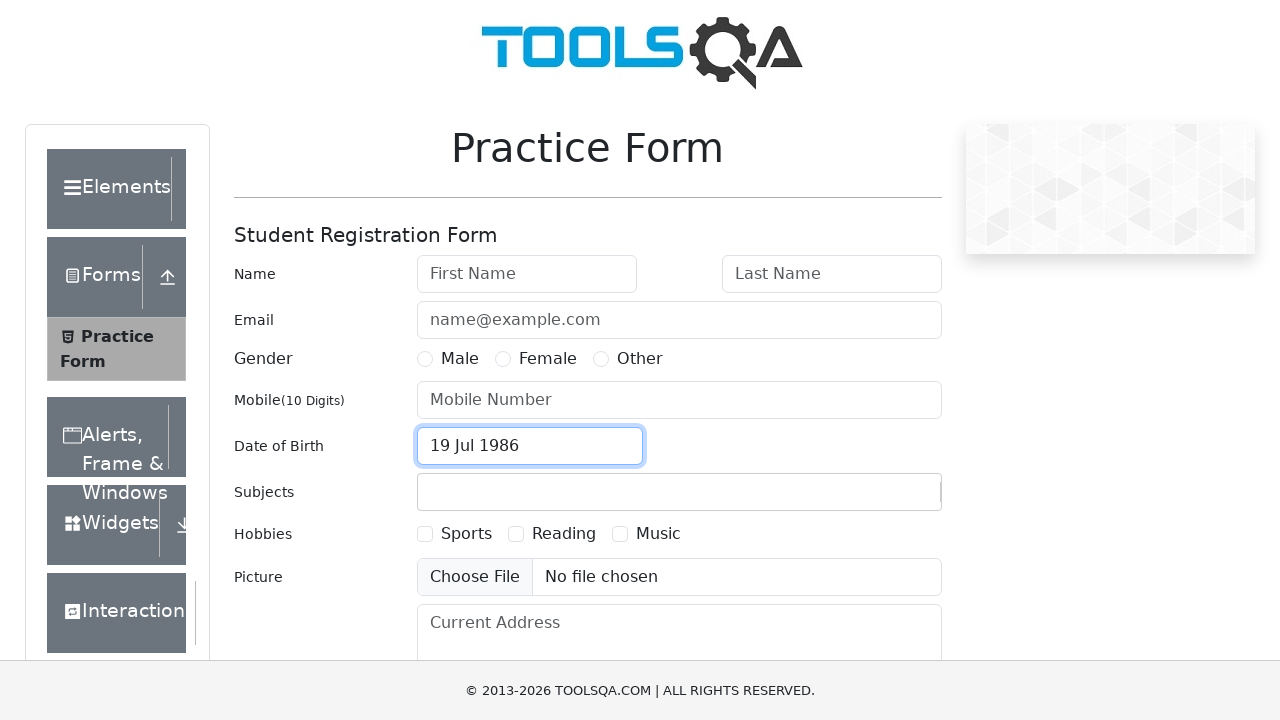